Tests highlighting an element on a large page by finding a specific element by ID and applying a temporary red dashed border style to make it visually stand out.

Starting URL: http://the-internet.herokuapp.com/large

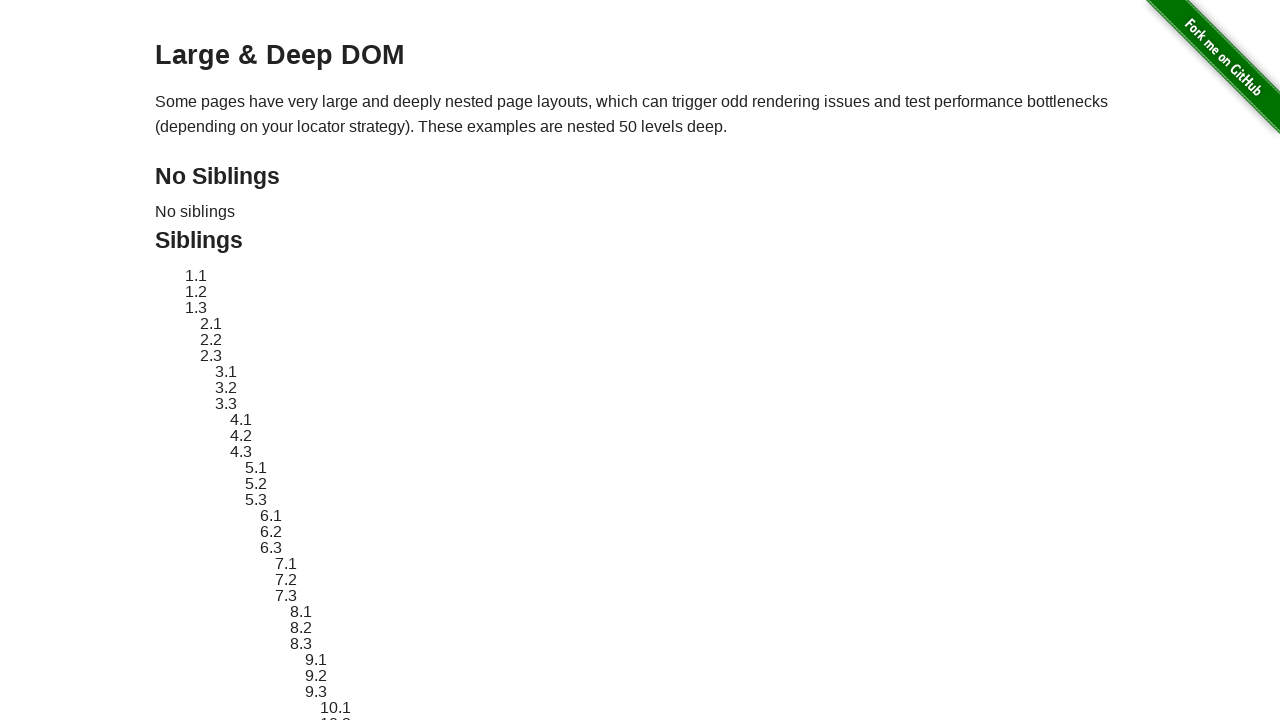

Located element with ID 'sibling-2.3' on the large page
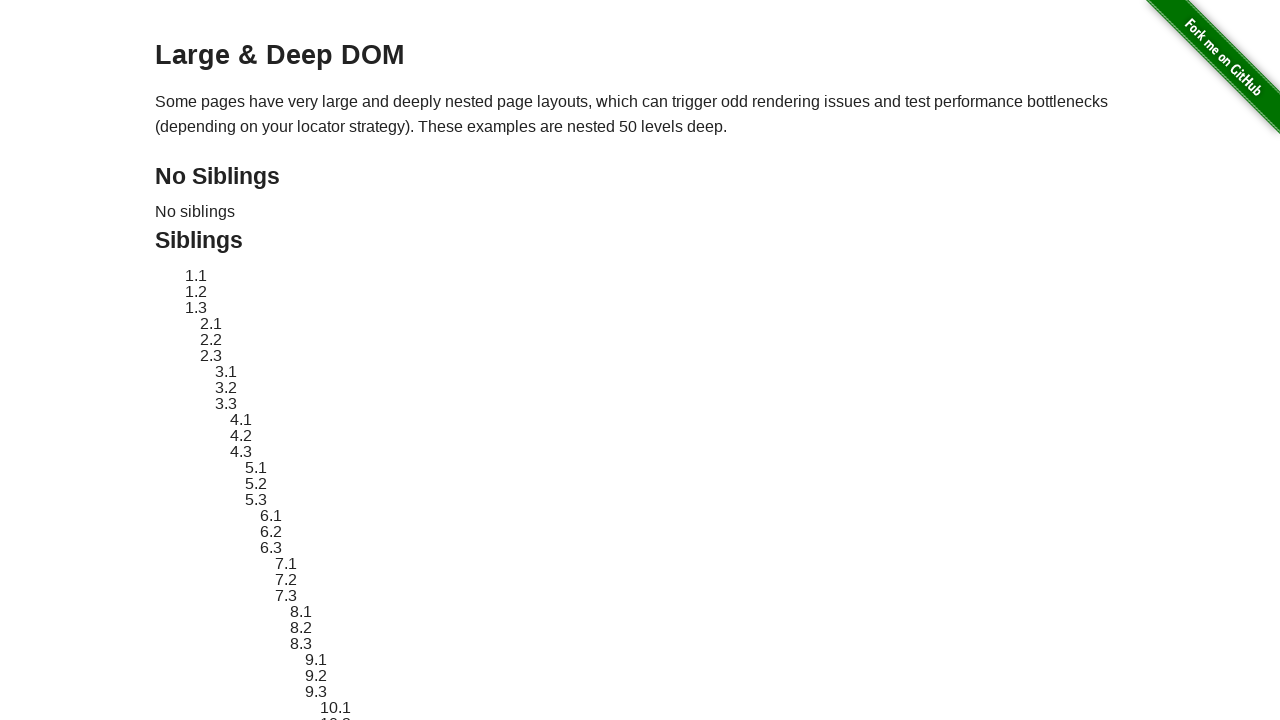

Element became visible
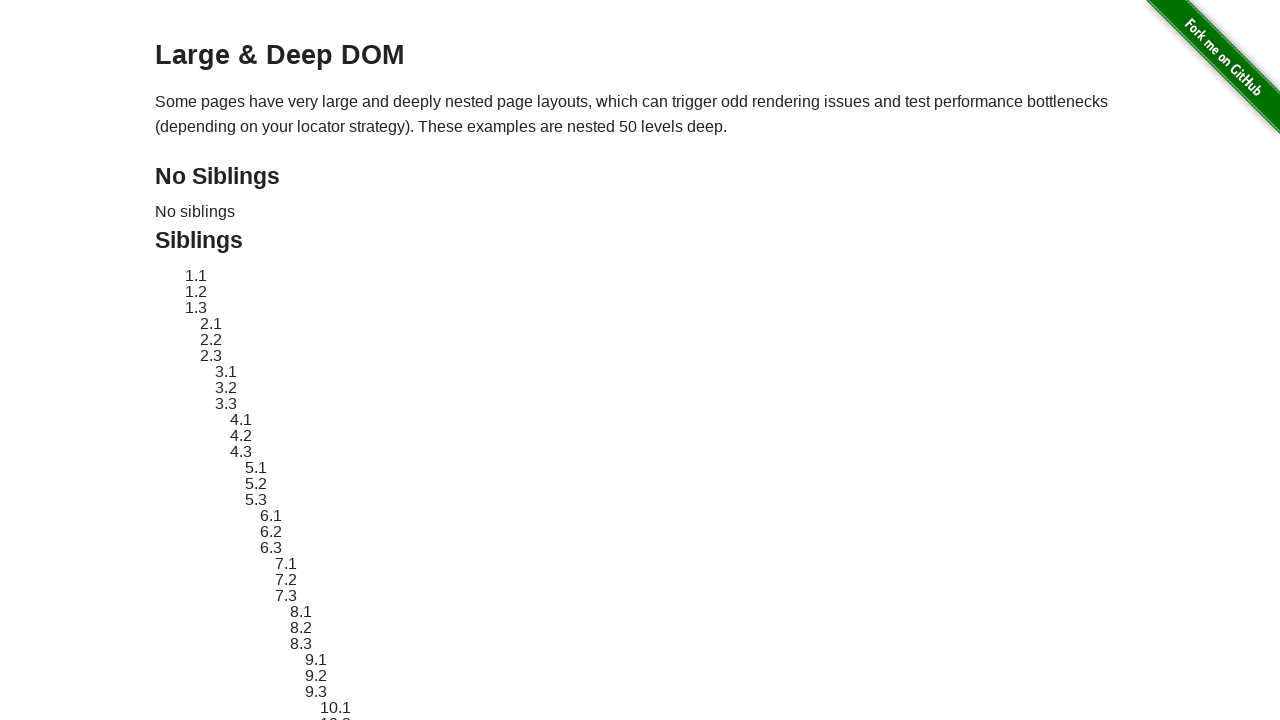

Stored original style attribute of the element
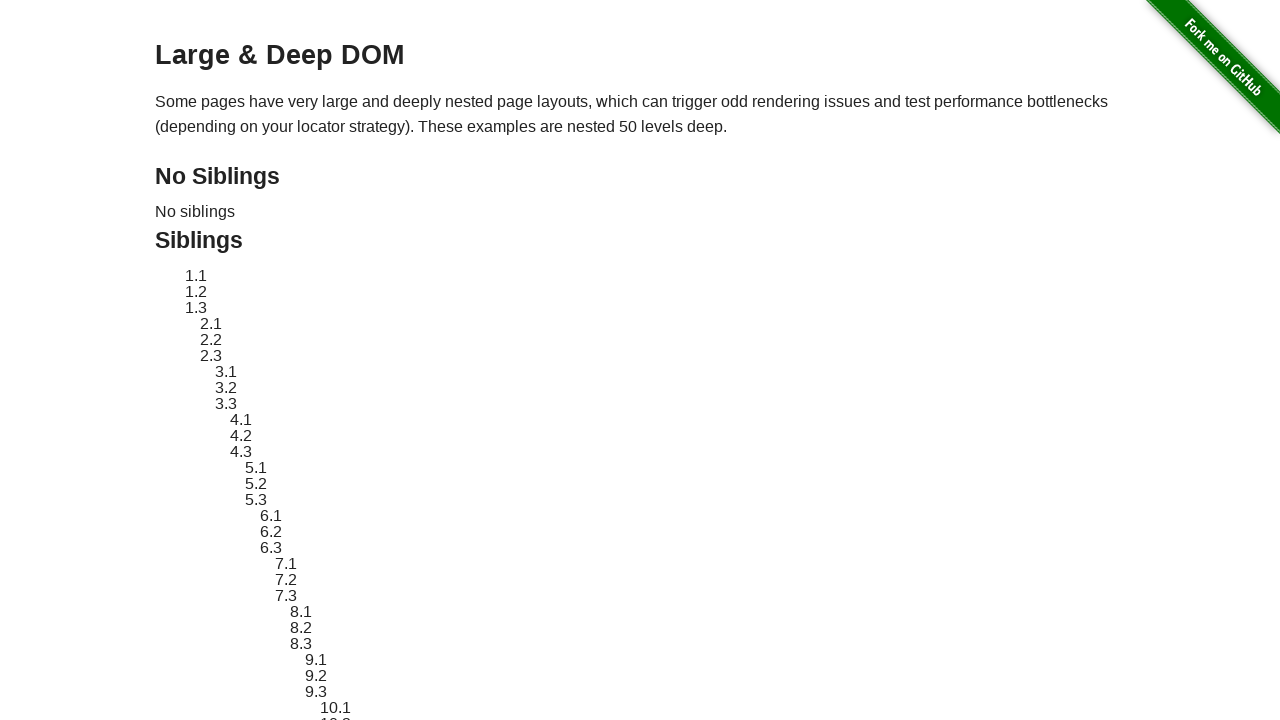

Applied red dashed border highlight style to element
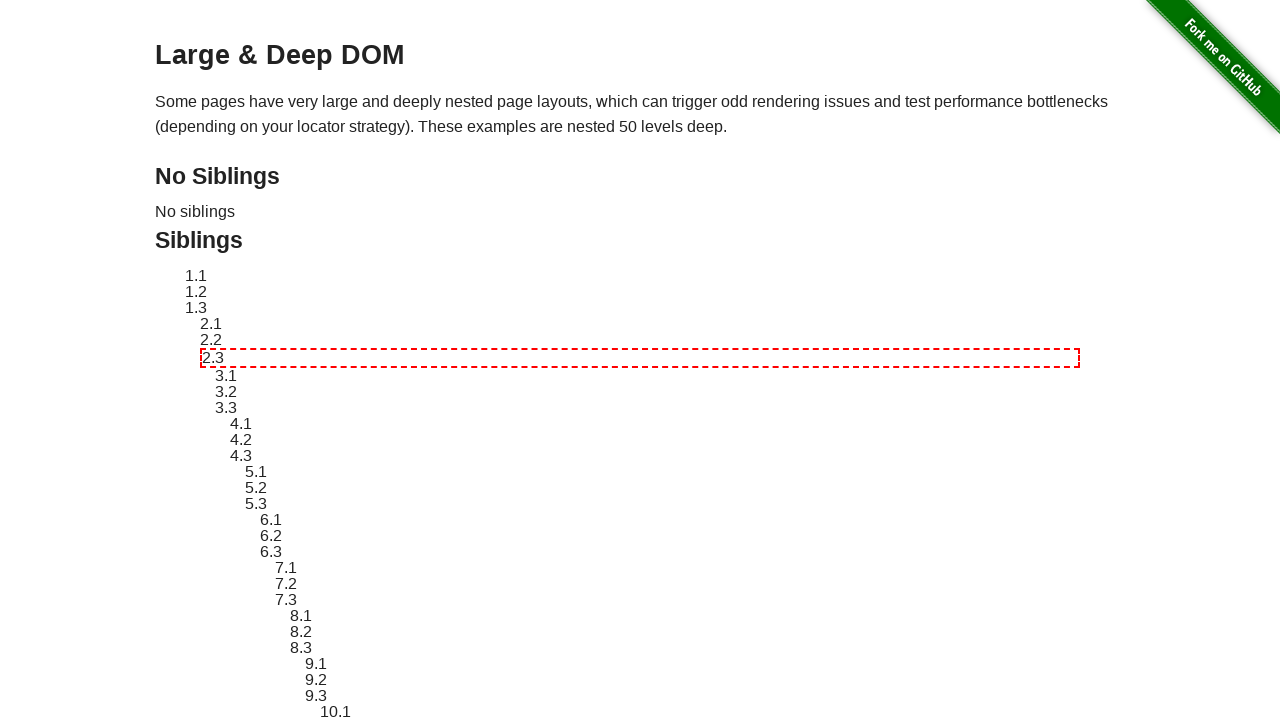

Waited 3 seconds to view the highlight effect
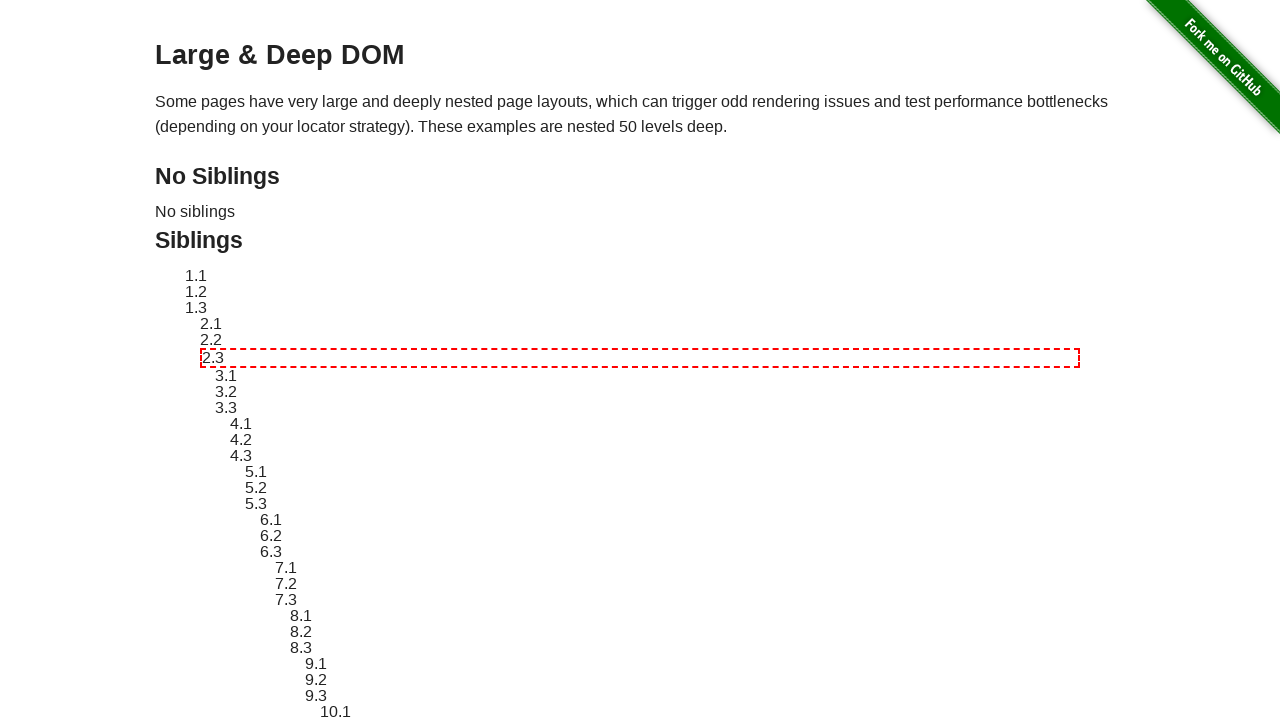

Reverted element style to original state
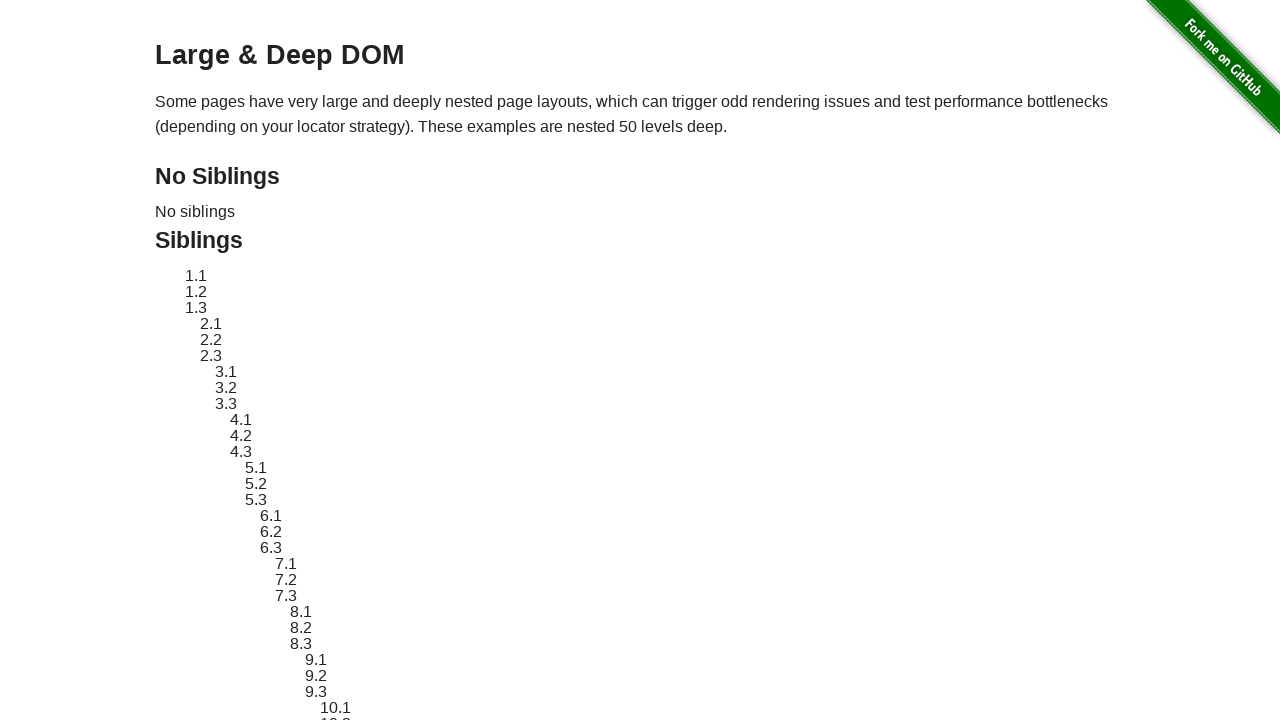

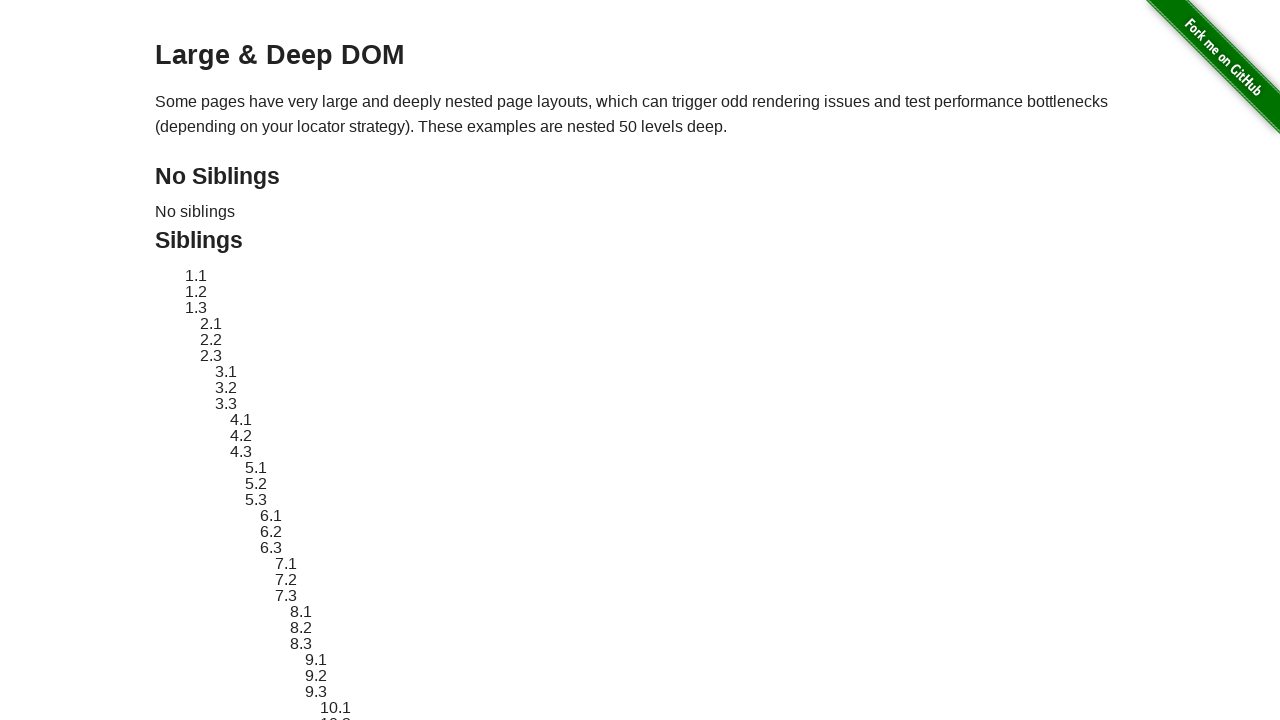